Tests dynamic control elements by clicking Remove button, verifying the "It's gone!" message, clicking Add button, and verifying "It's back!" message

Starting URL: https://the-internet.herokuapp.com/dynamic_controls

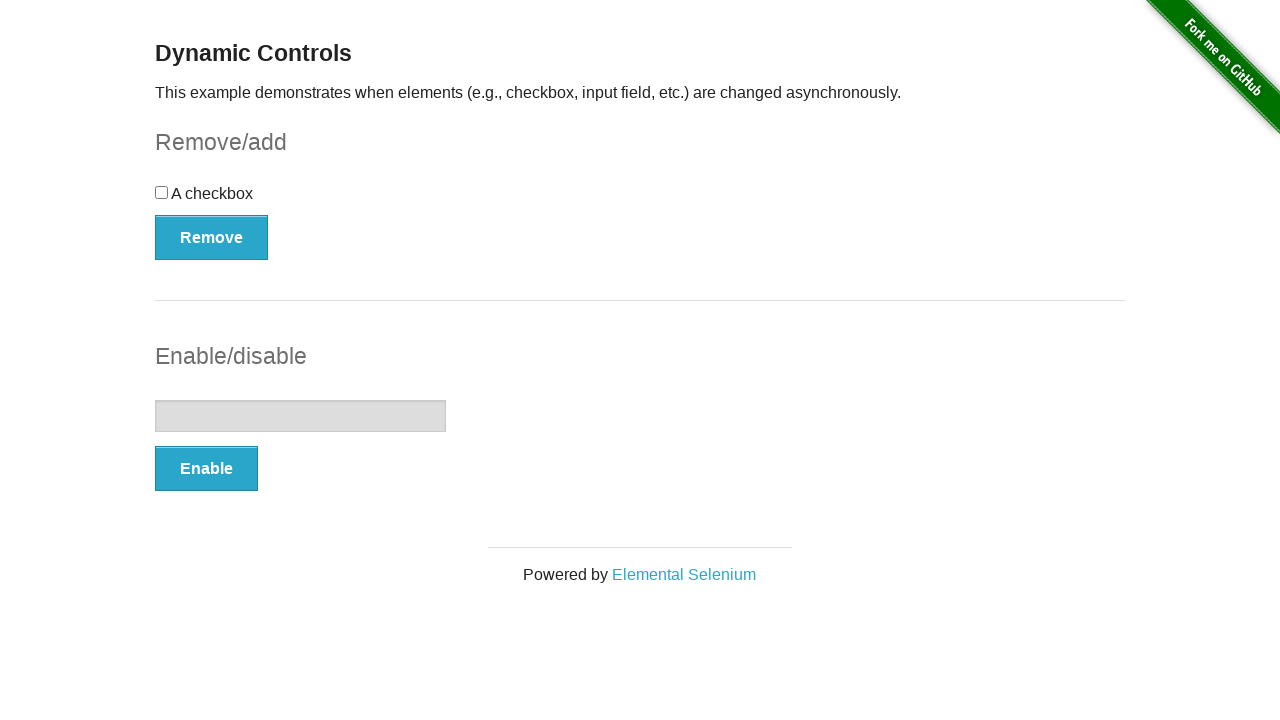

Navigated to dynamic controls page
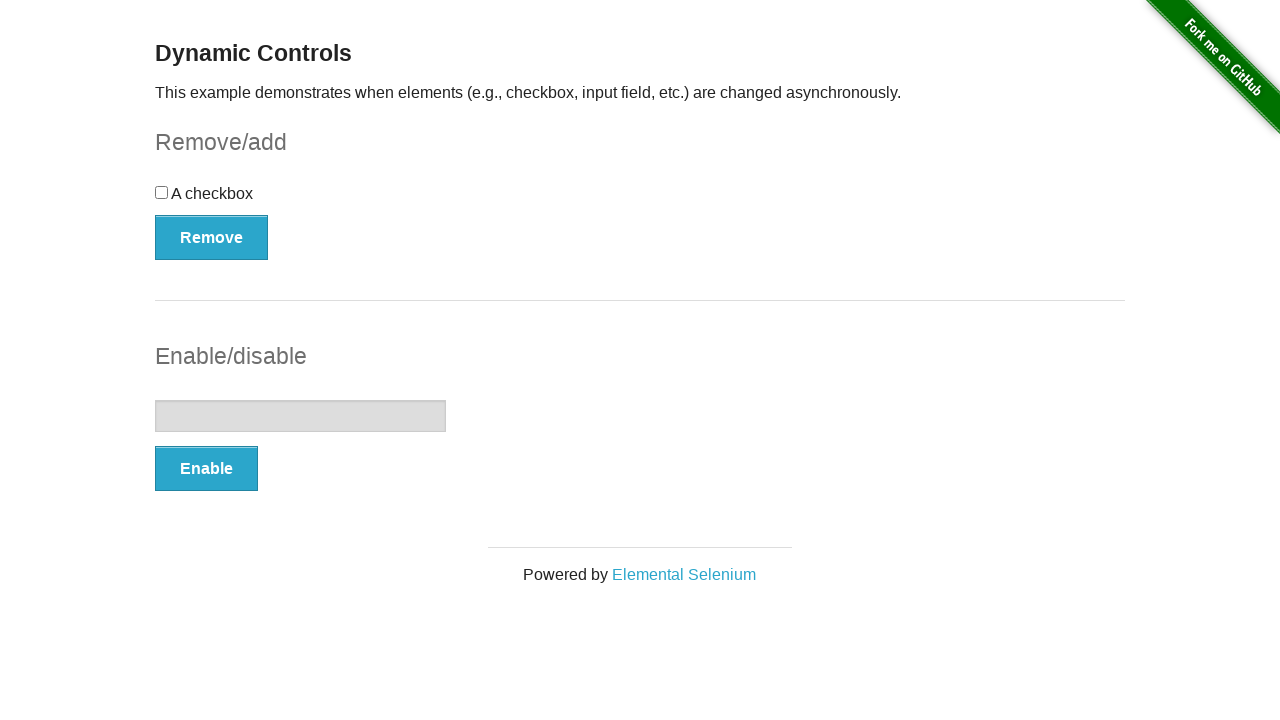

Clicked Remove button at (212, 237) on xpath=//*[text()='Remove']
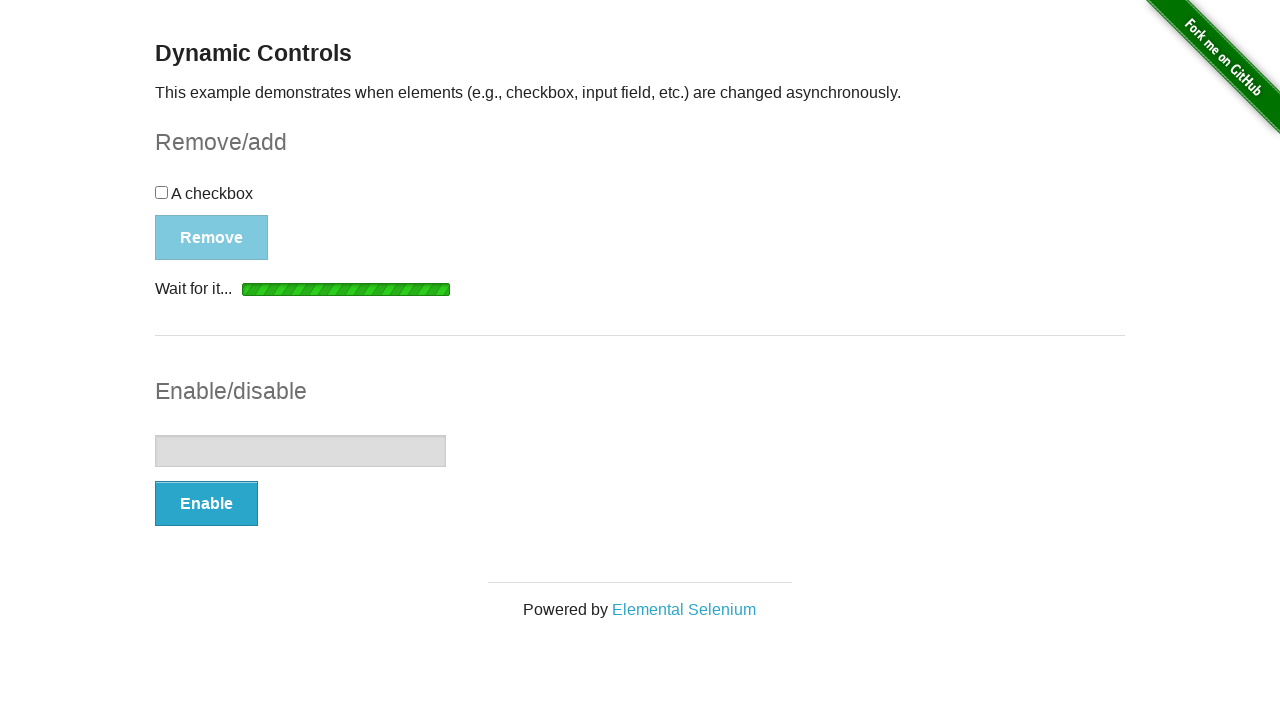

Verified "It's gone!" message appeared
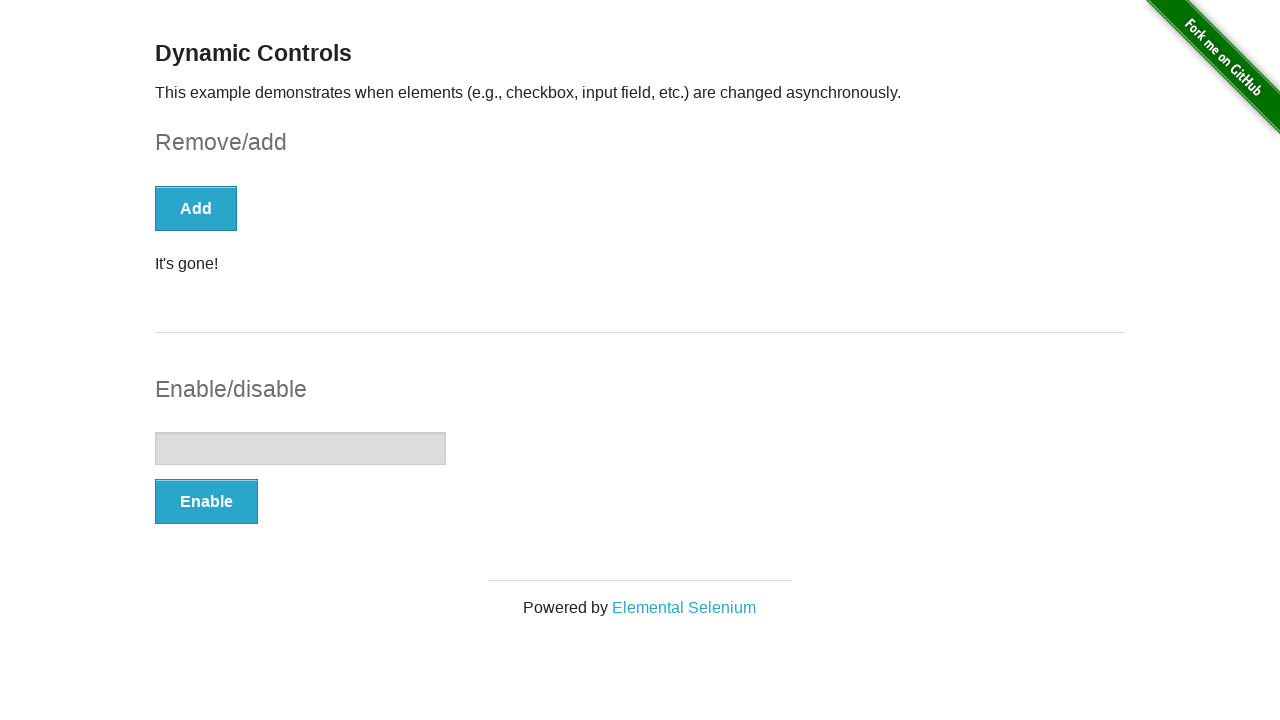

Clicked Add button at (196, 208) on xpath=//*[text()="Add"]
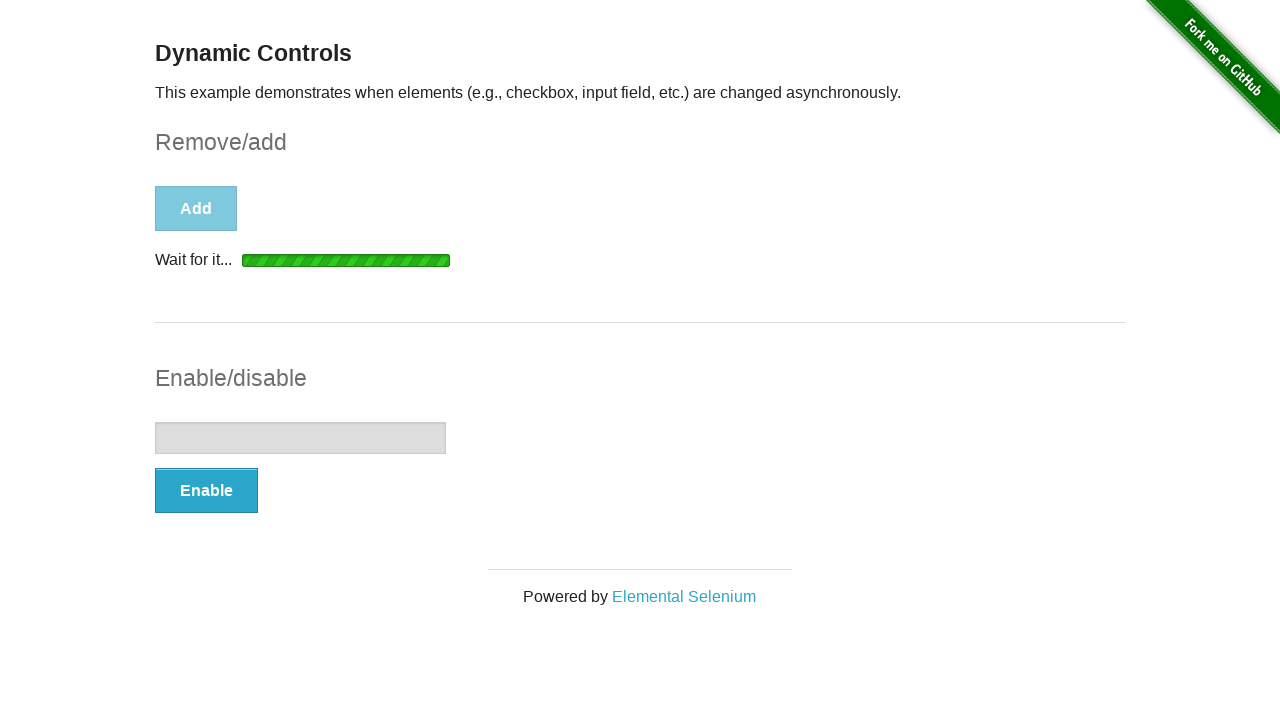

Verified "It's back!" message appeared
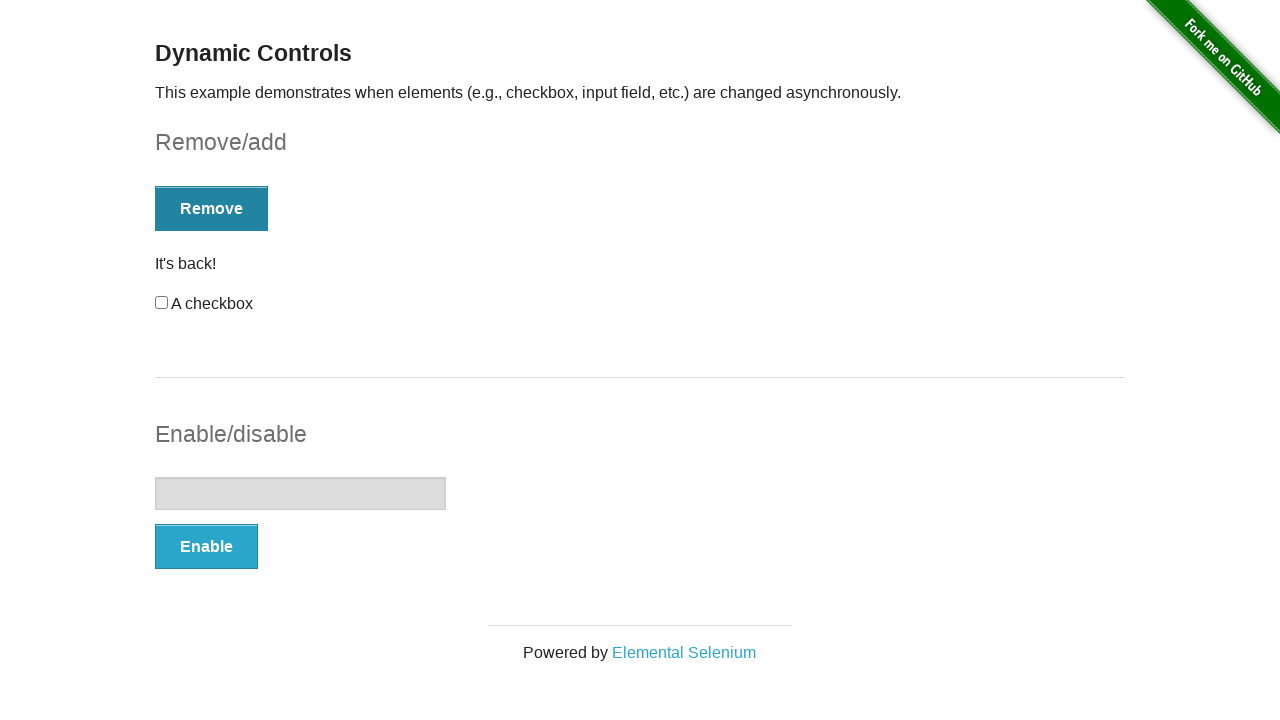

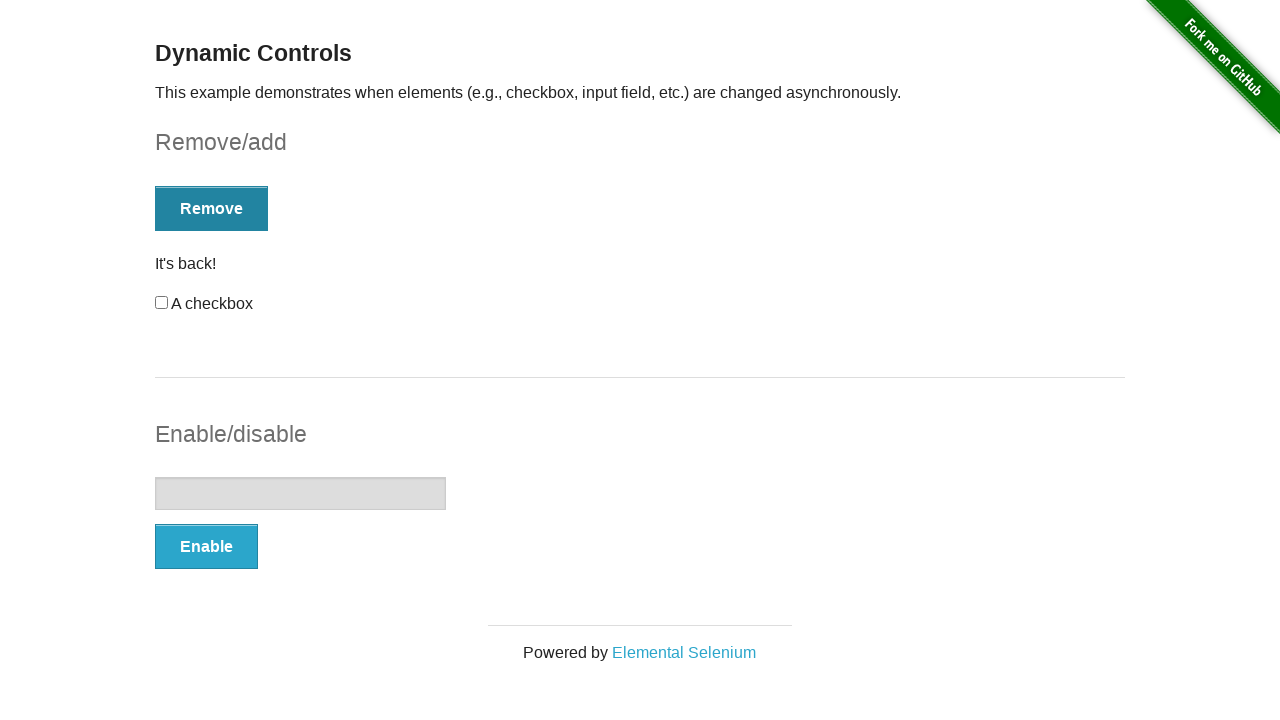